Tests mouse hover functionality on the Playwright documentation site by hovering over a dropdown menu and clicking on the Python option

Starting URL: https://playwright.dev/

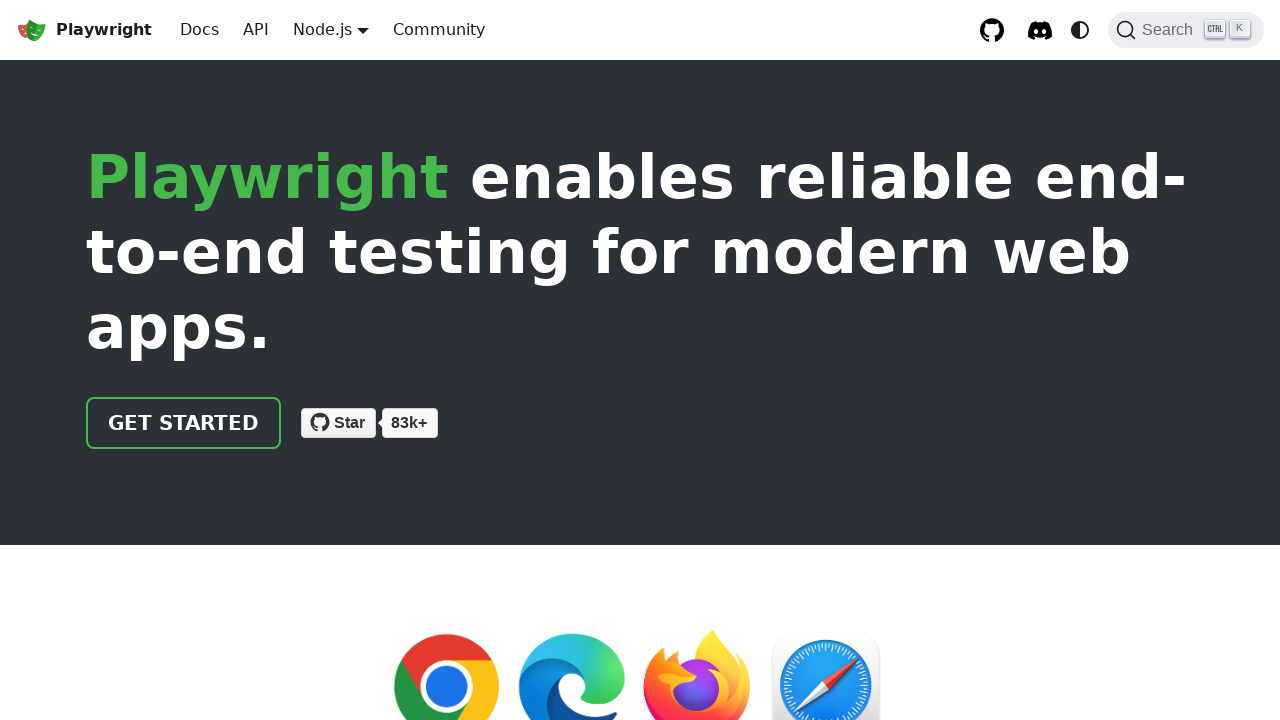

Located the hoverable dropdown menu
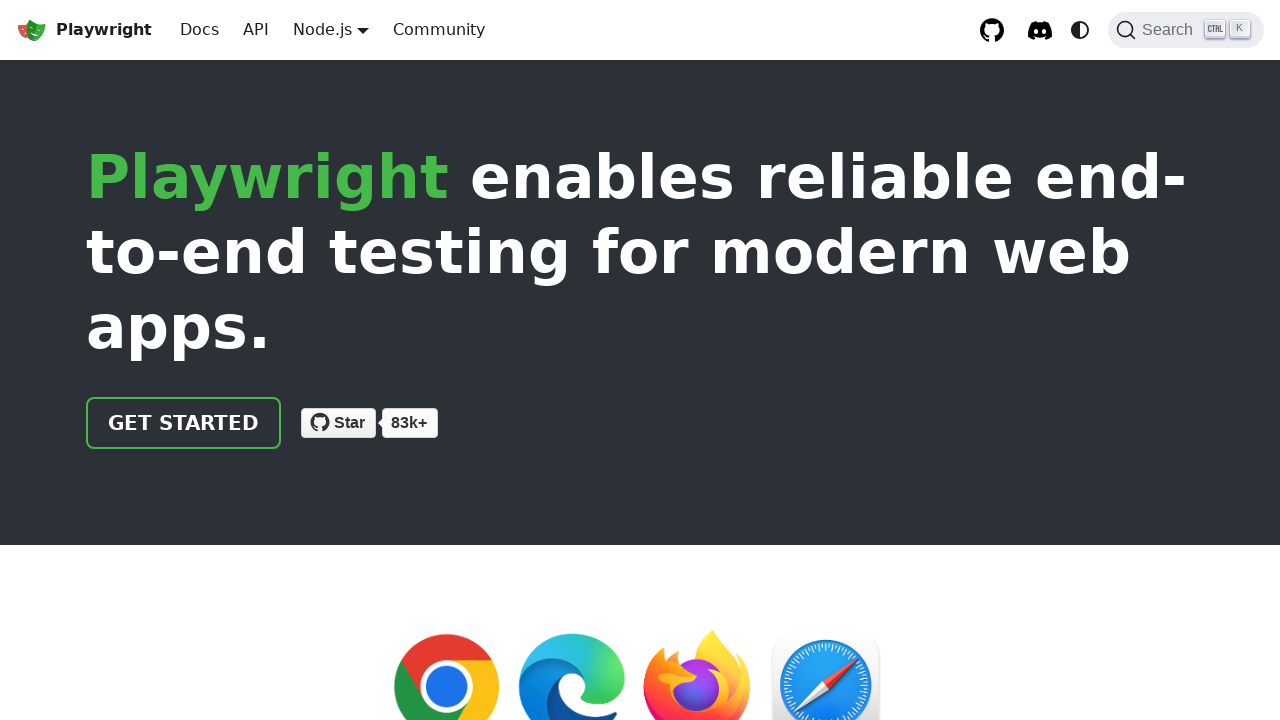

Hovered over dropdown menu to reveal options at (331, 30) on .dropdown--hoverable
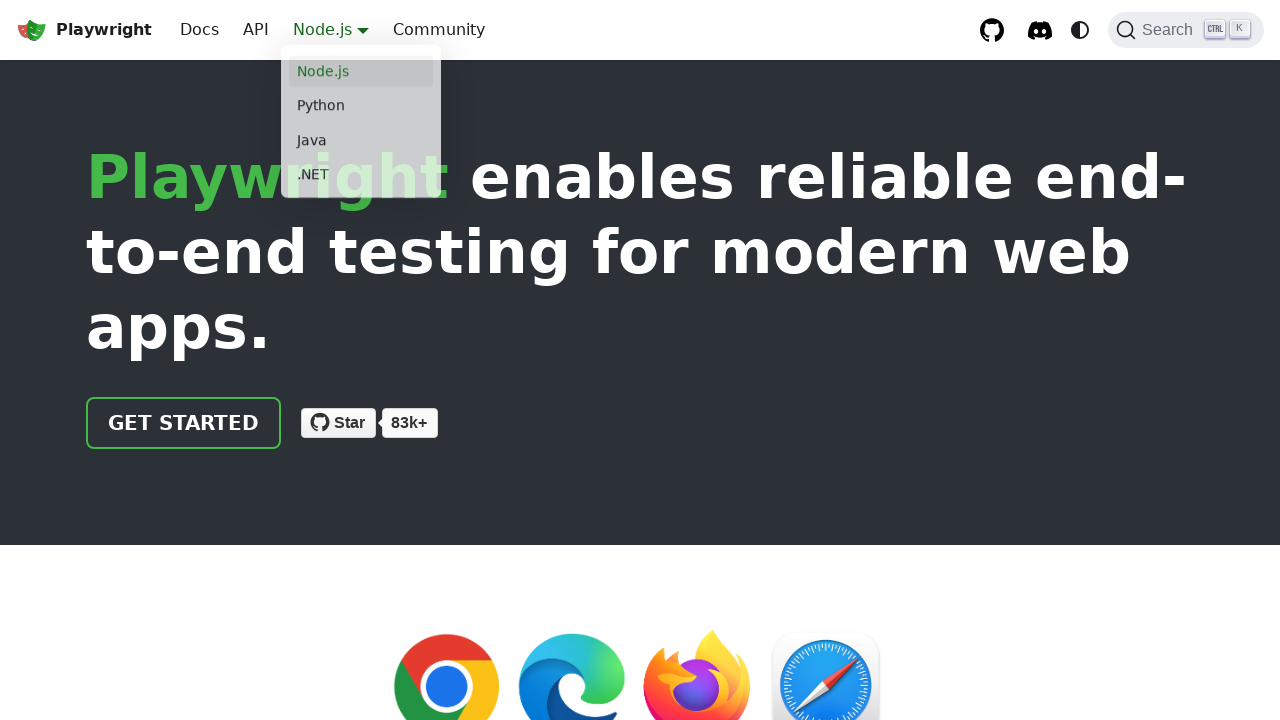

Clicked on Python option in dropdown menu at (361, 108) on .dropdown--hoverable >> .dropdown__link >> text=python
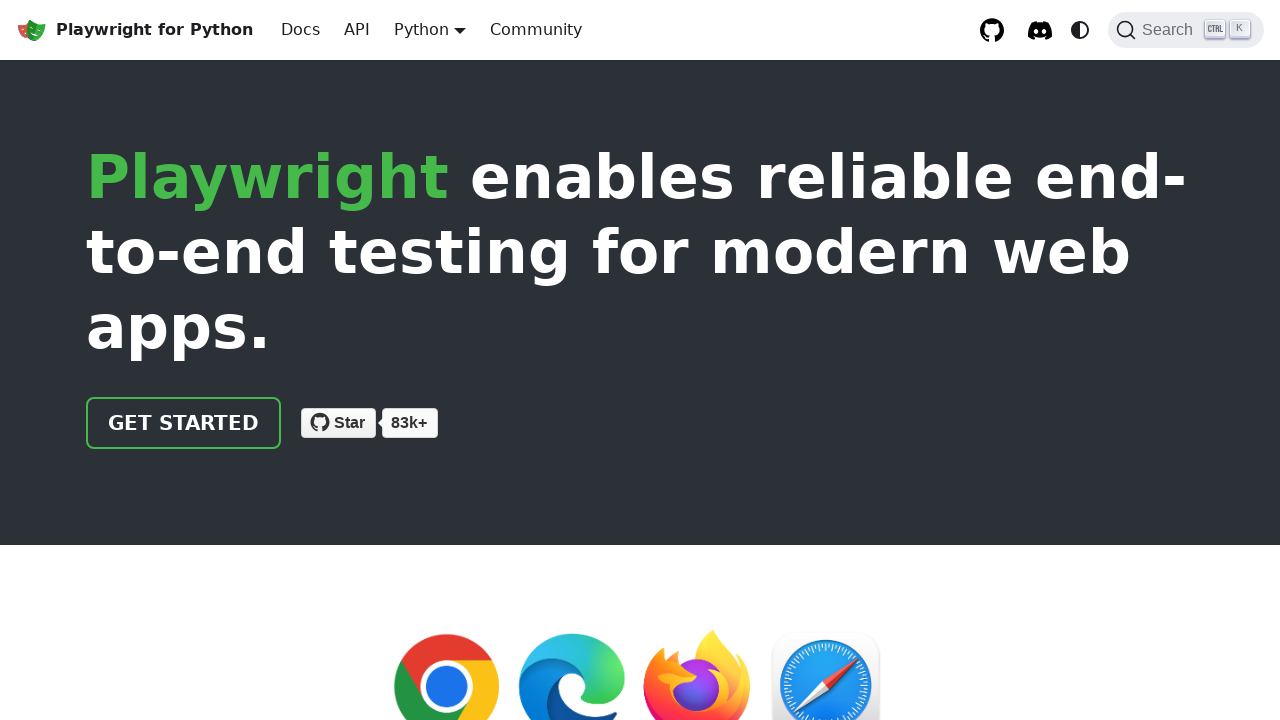

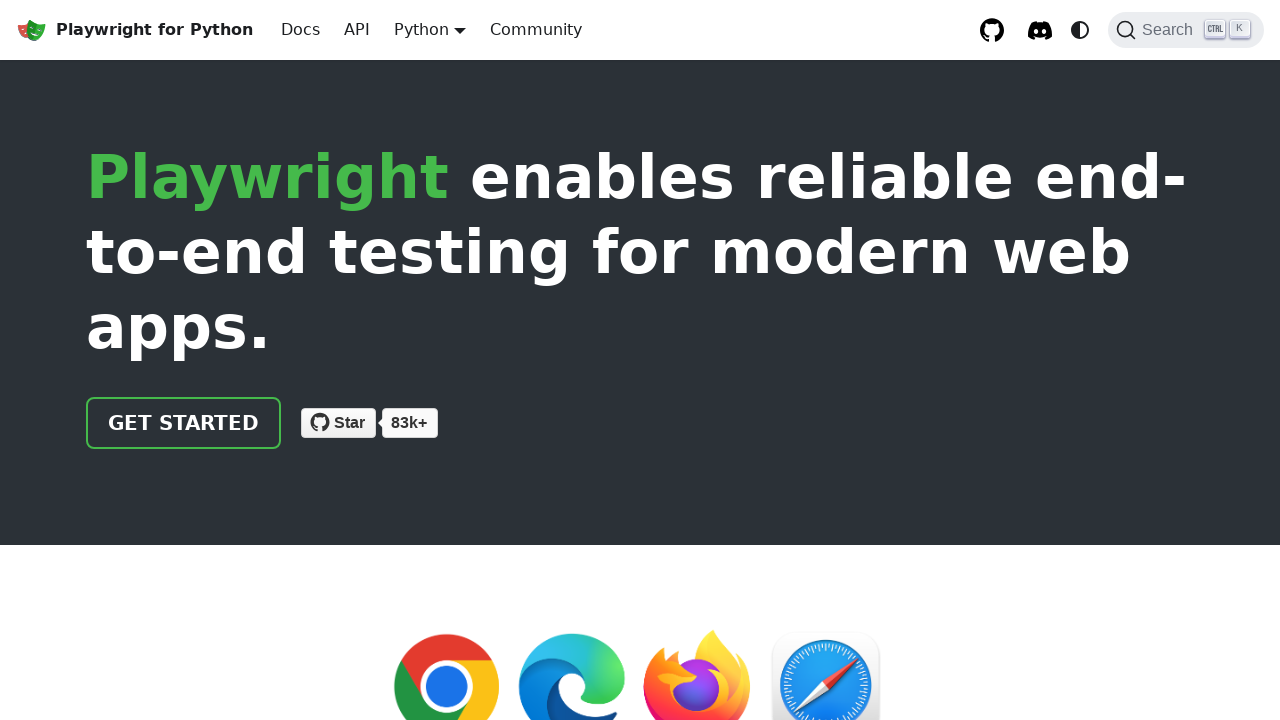